Tests interaction with jQuery UI checkbox/radio demo page by clicking on a checkbox element within the demo iframe

Starting URL: https://jqueryui.com/checkboxradio/

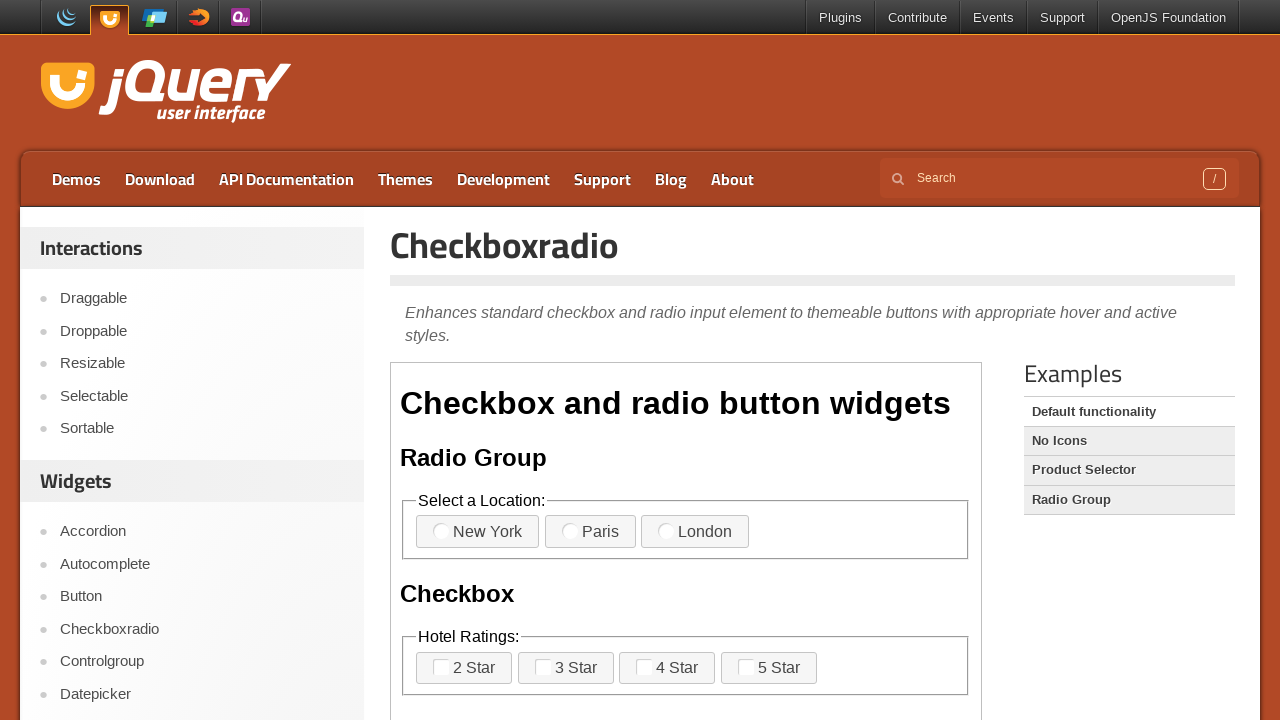

Waited for demo iframe to load
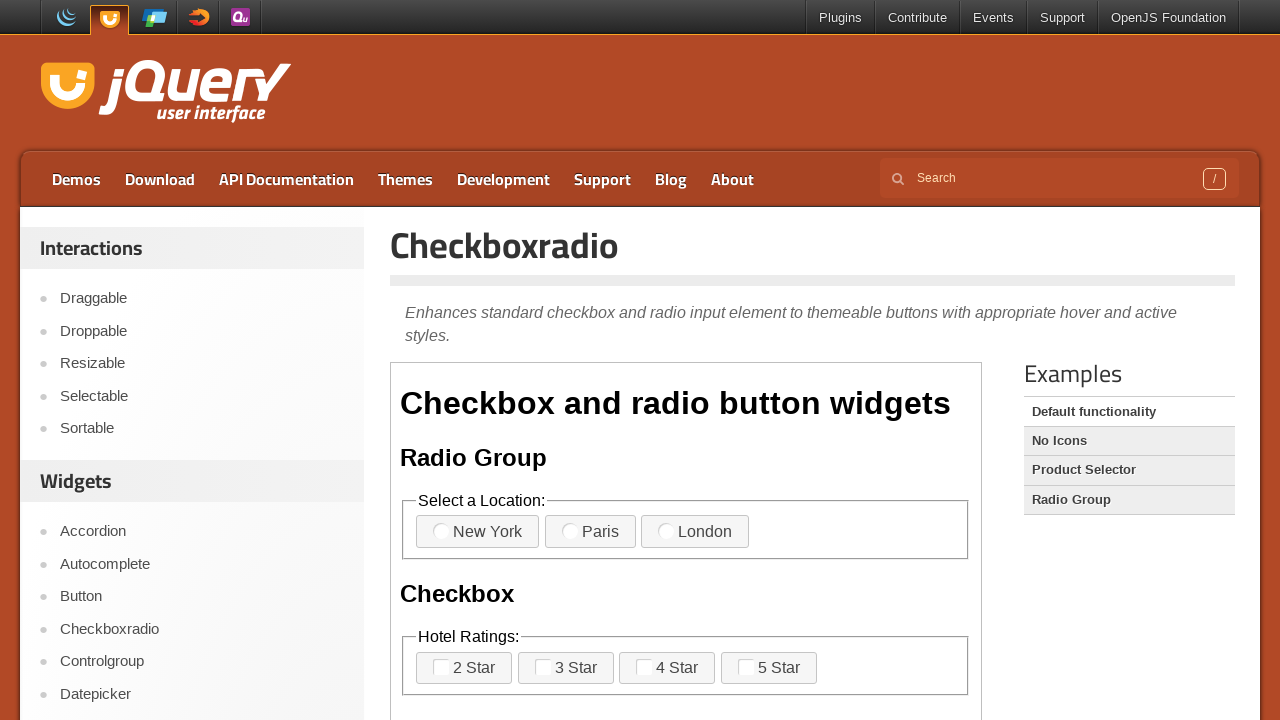

Located demo iframe frame
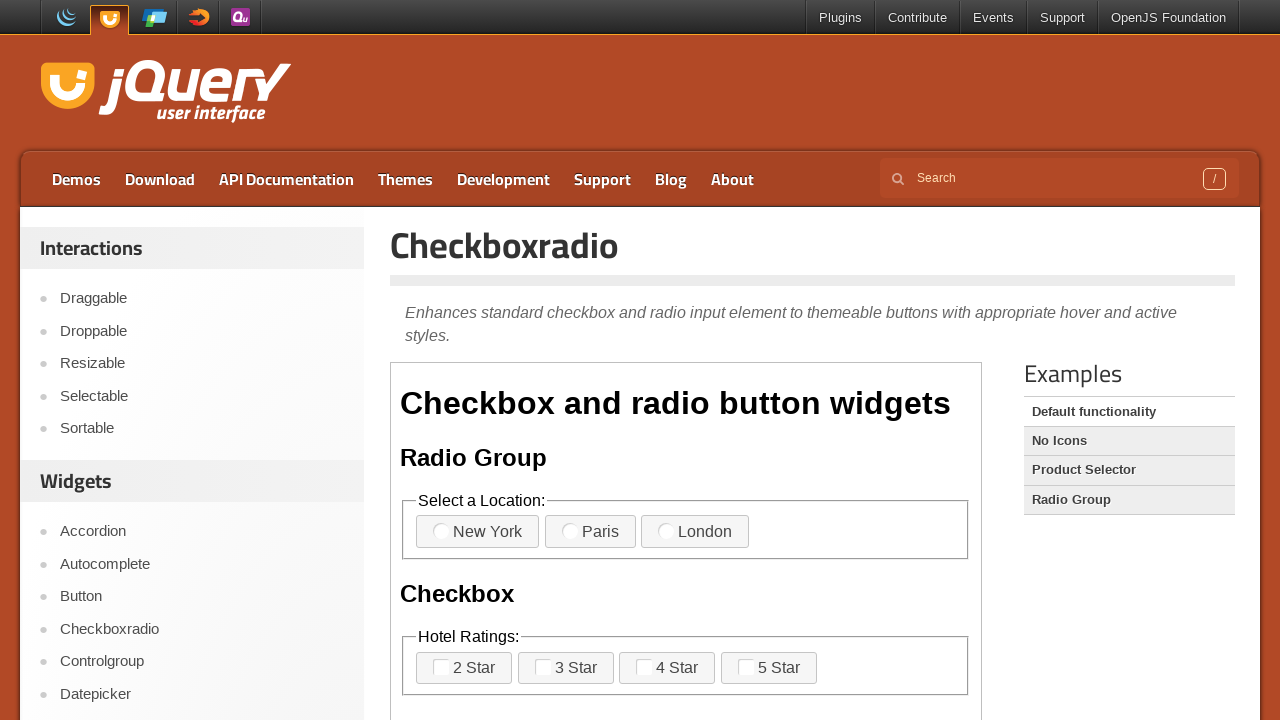

Clicked on the 'New York' checkbox within the demo iframe at (566, 668) on iframe.demo-frame >> internal:control=enter-frame >> label[for='checkbox-2']
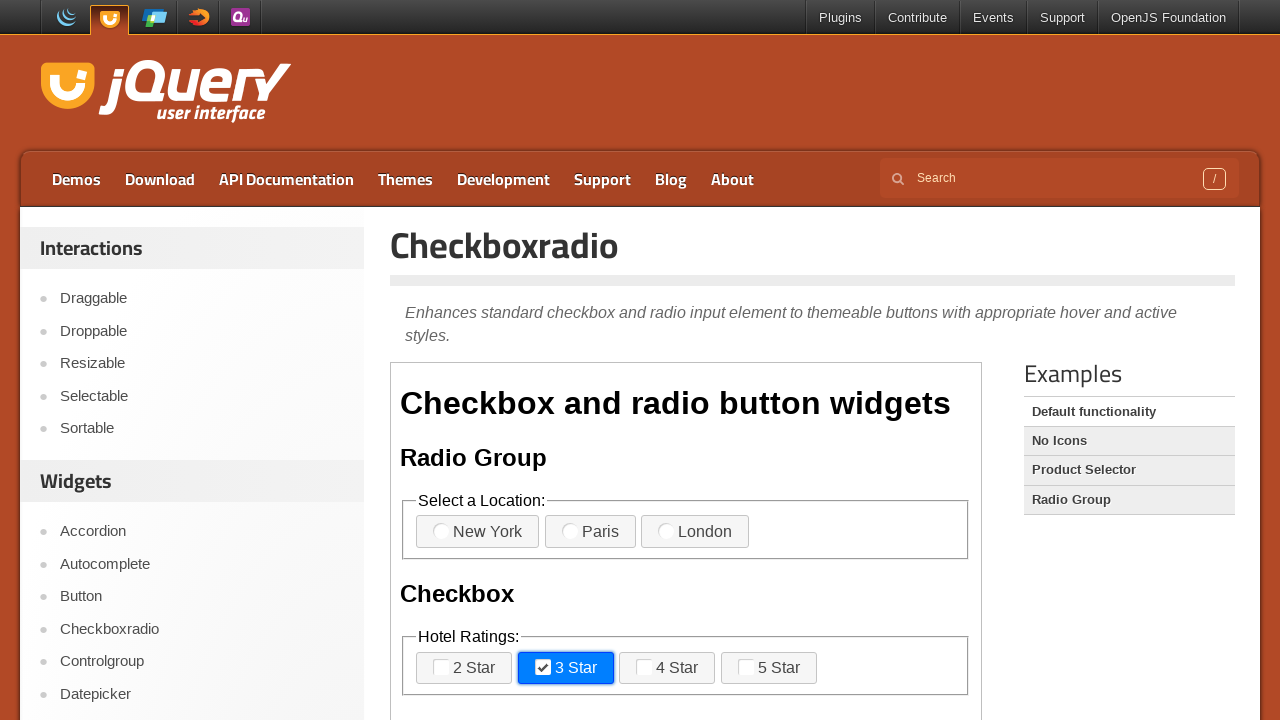

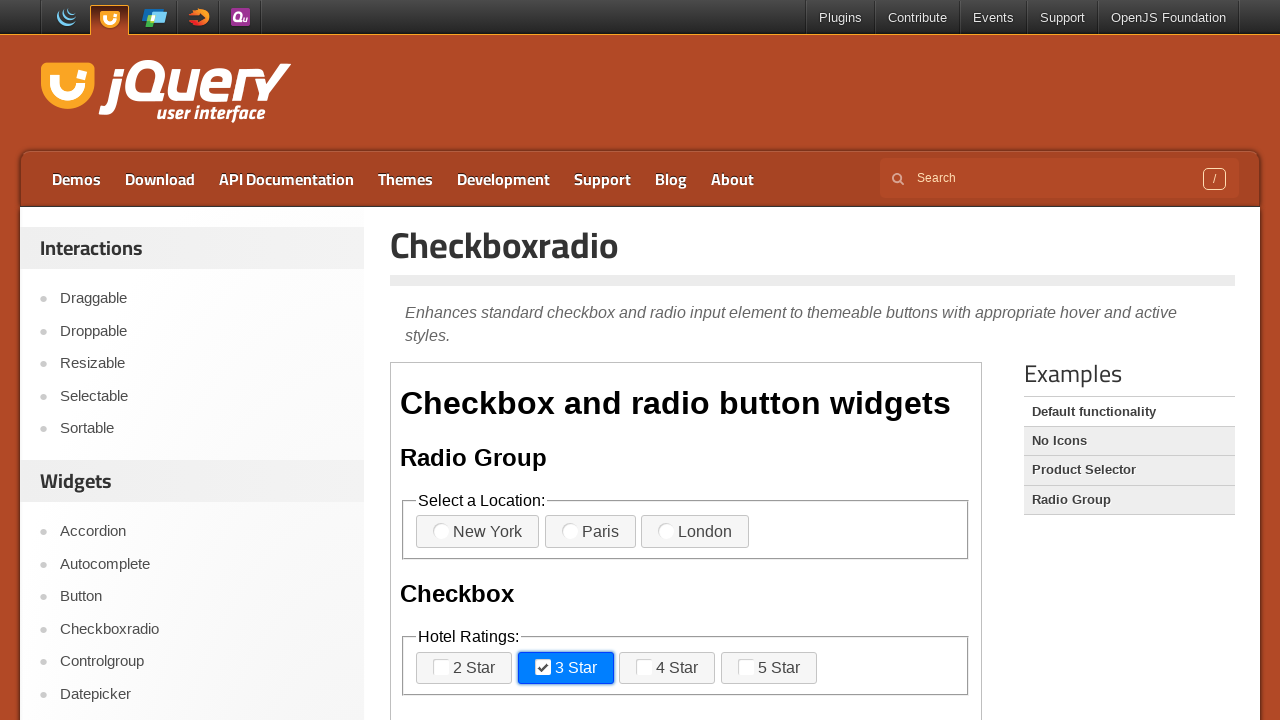